Tests form input functionality on a training ground page by filling two text input fields and verifying the entered value matches expected text.

Starting URL: https://techstepacademy.com/training-ground

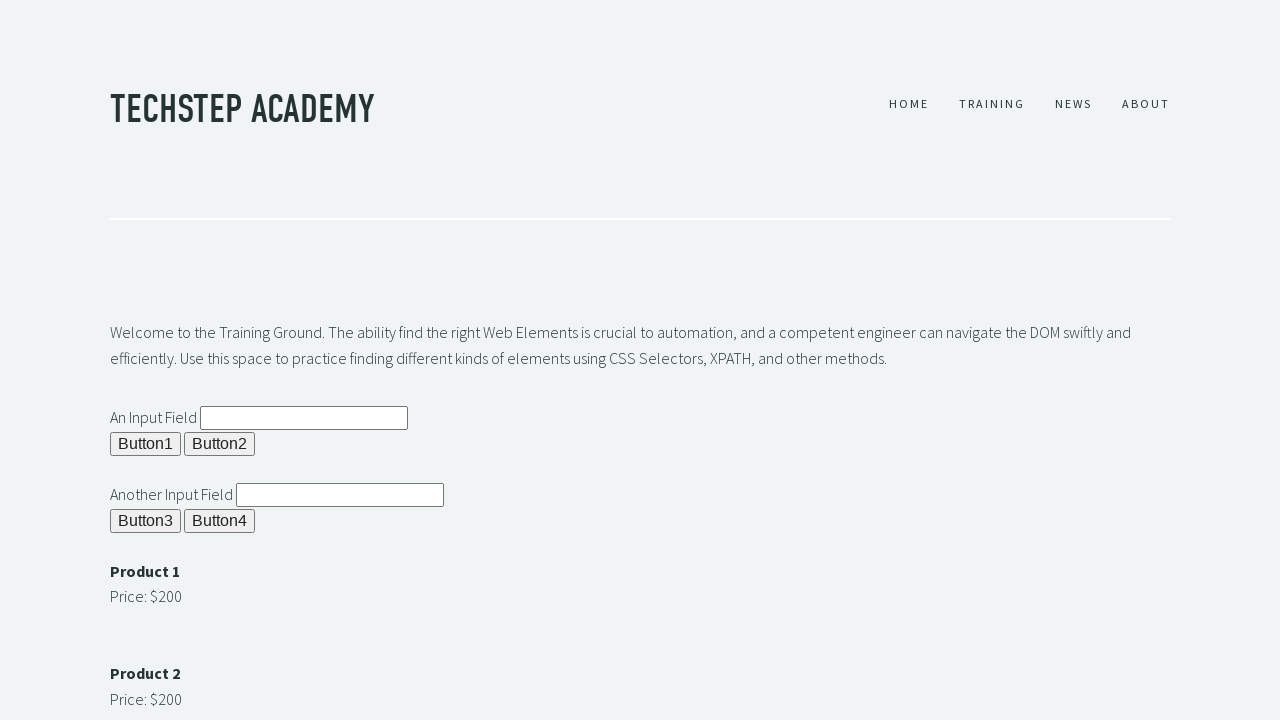

Waited for input field #ipt1 to be available
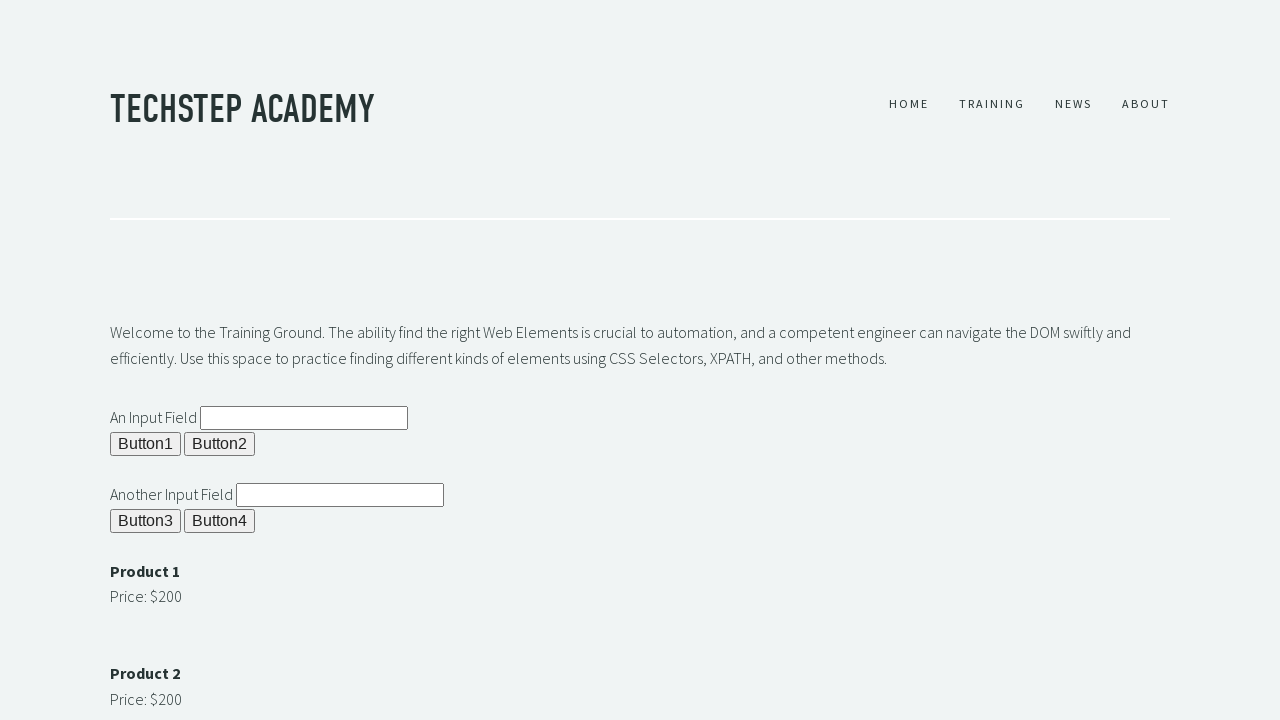

Located input field #ipt1
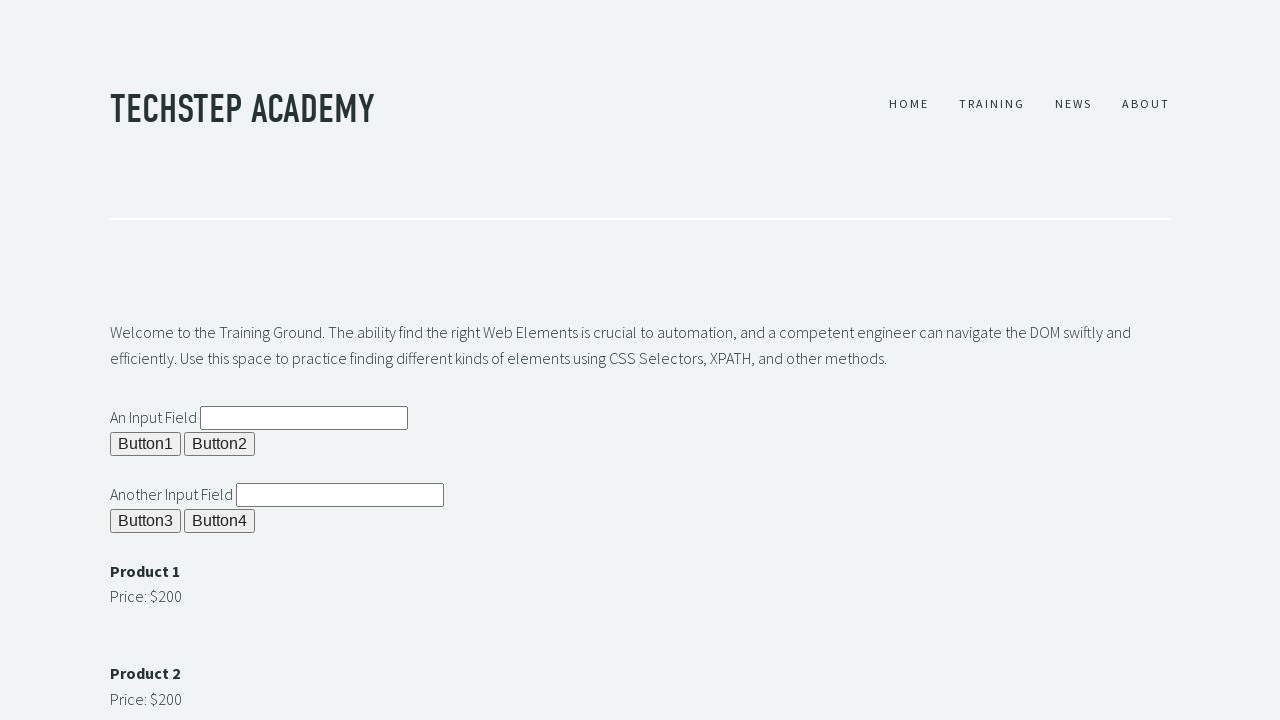

Located input field #ipt2
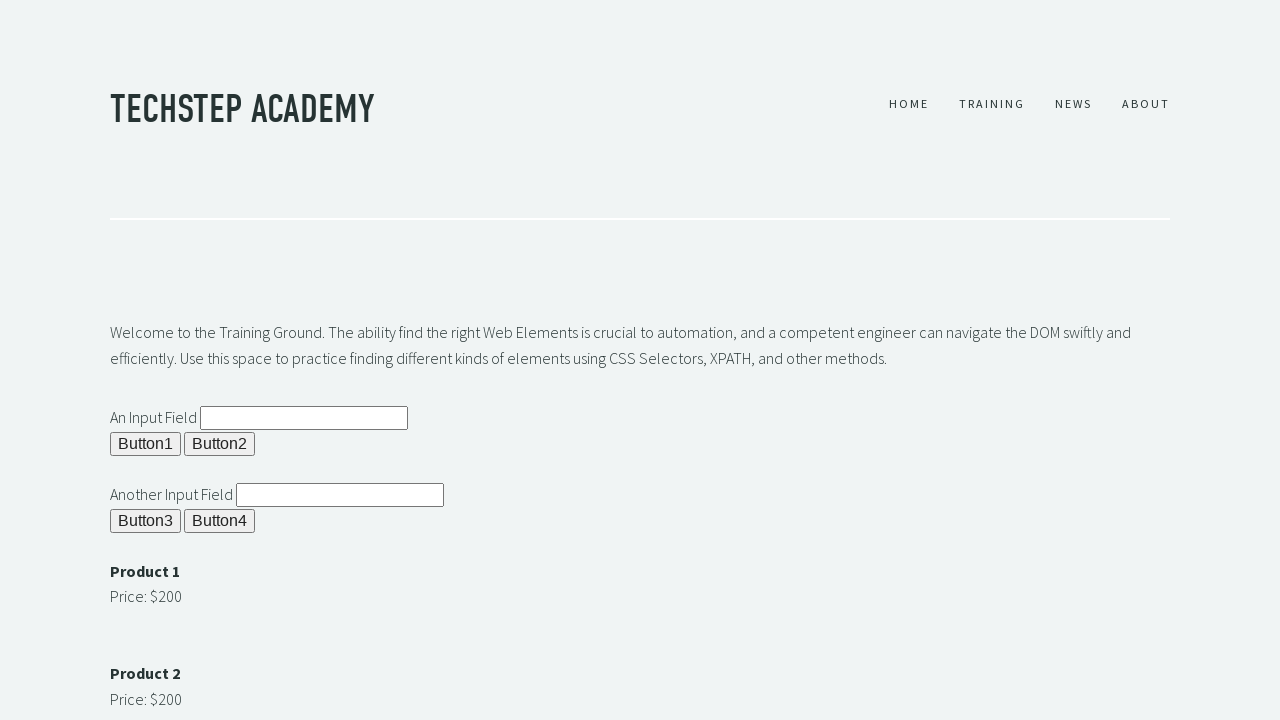

Filled second input field with 'hey you' on input#ipt2
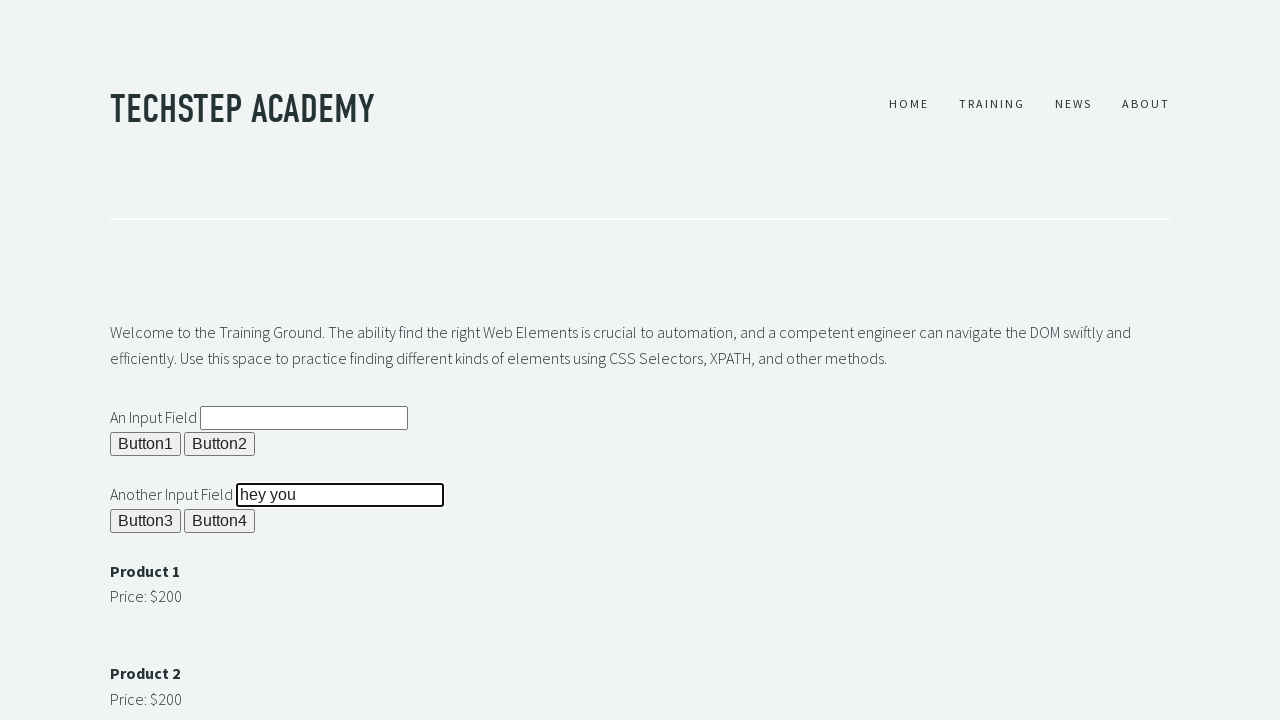

Retrieved Product 1 description text from the page
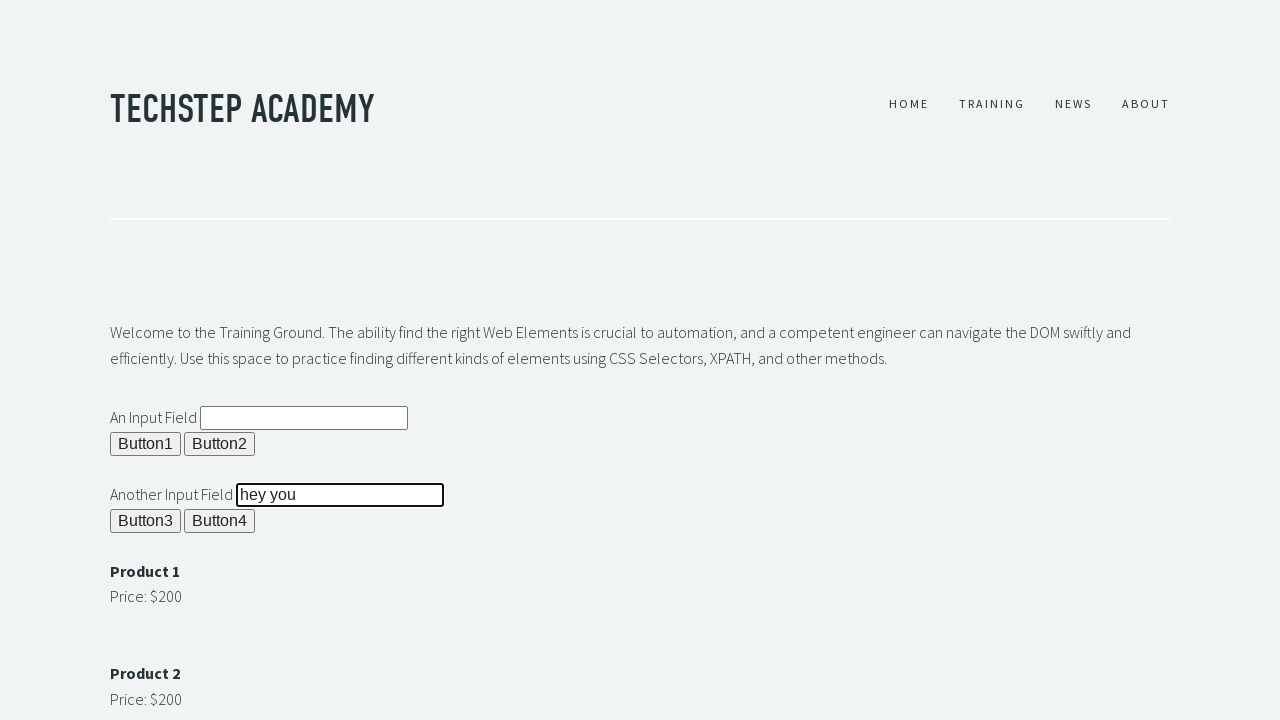

Filled first input field with Product 1 description text on input#ipt1
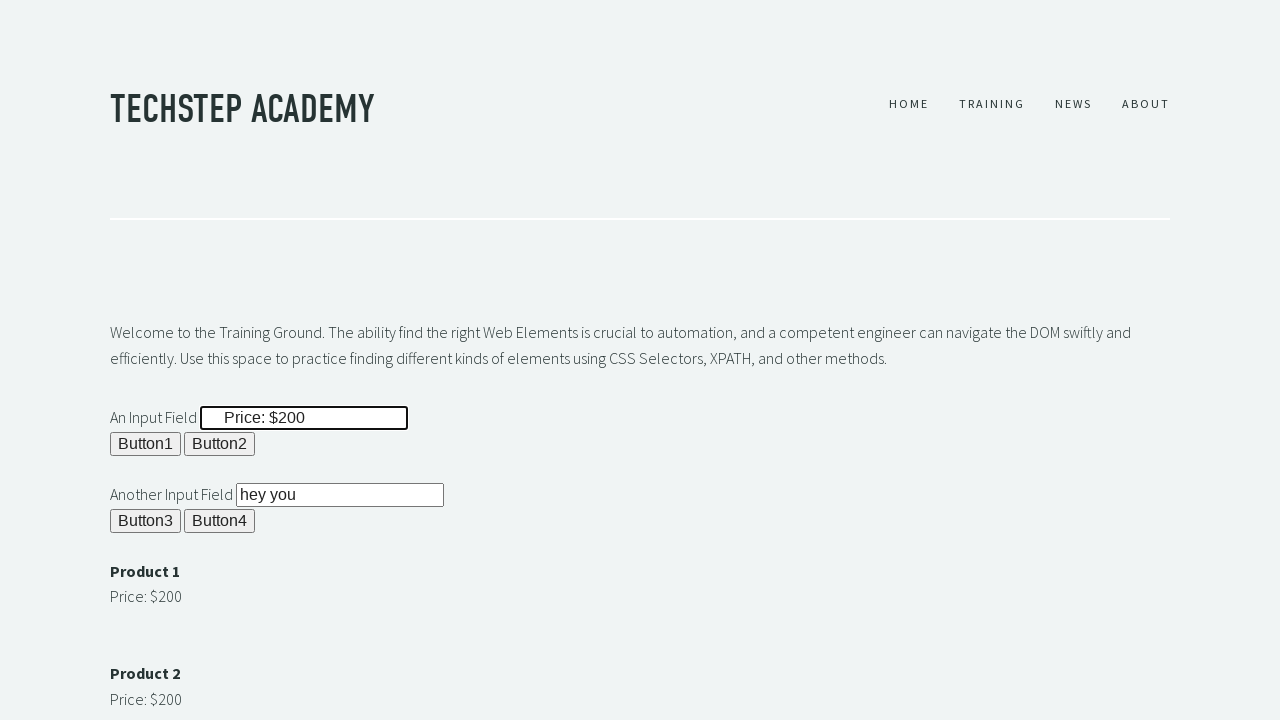

Verified second input field contains expected value 'hey you'
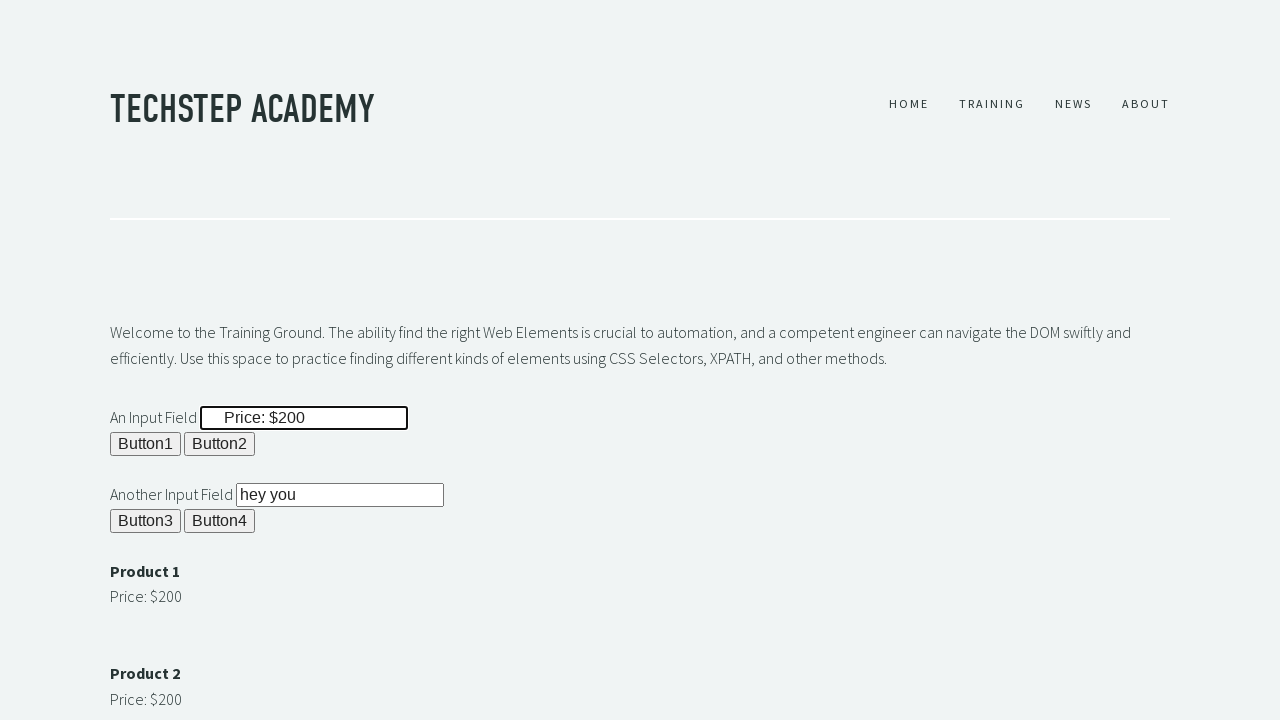

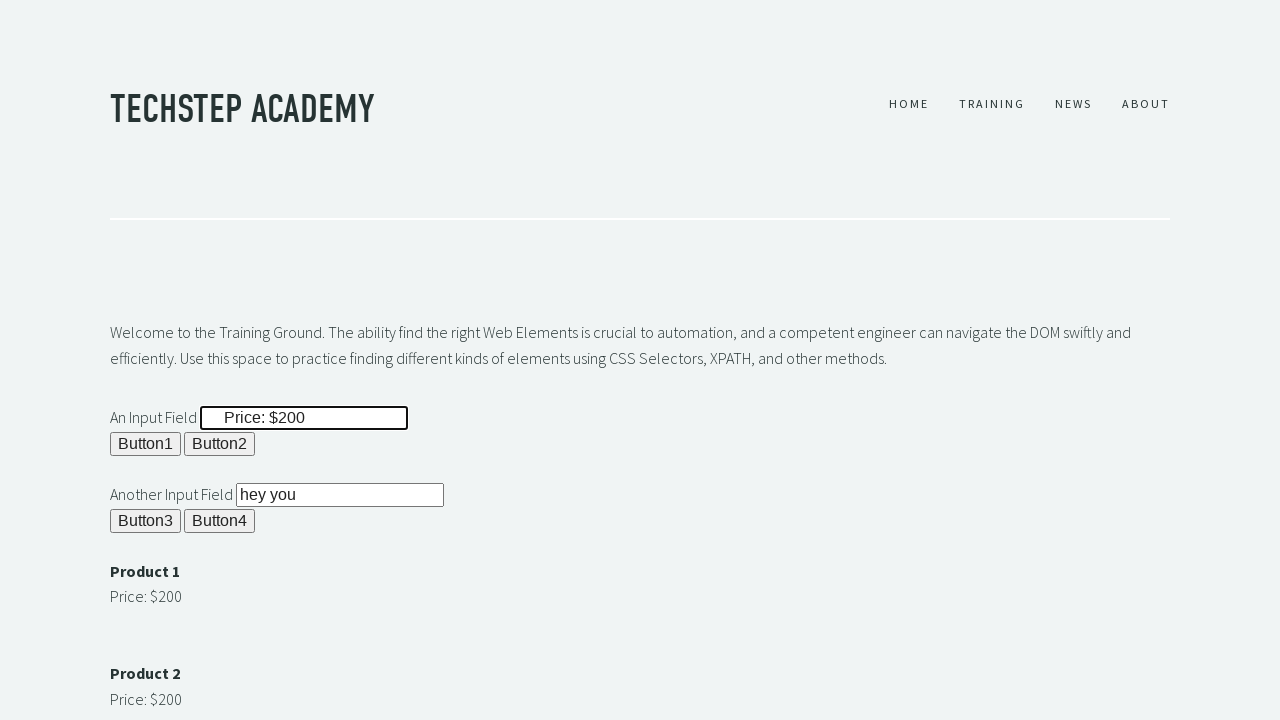